Clicks the Warning button and verifies its text content

Starting URL: https://formy-project.herokuapp.com/buttons#

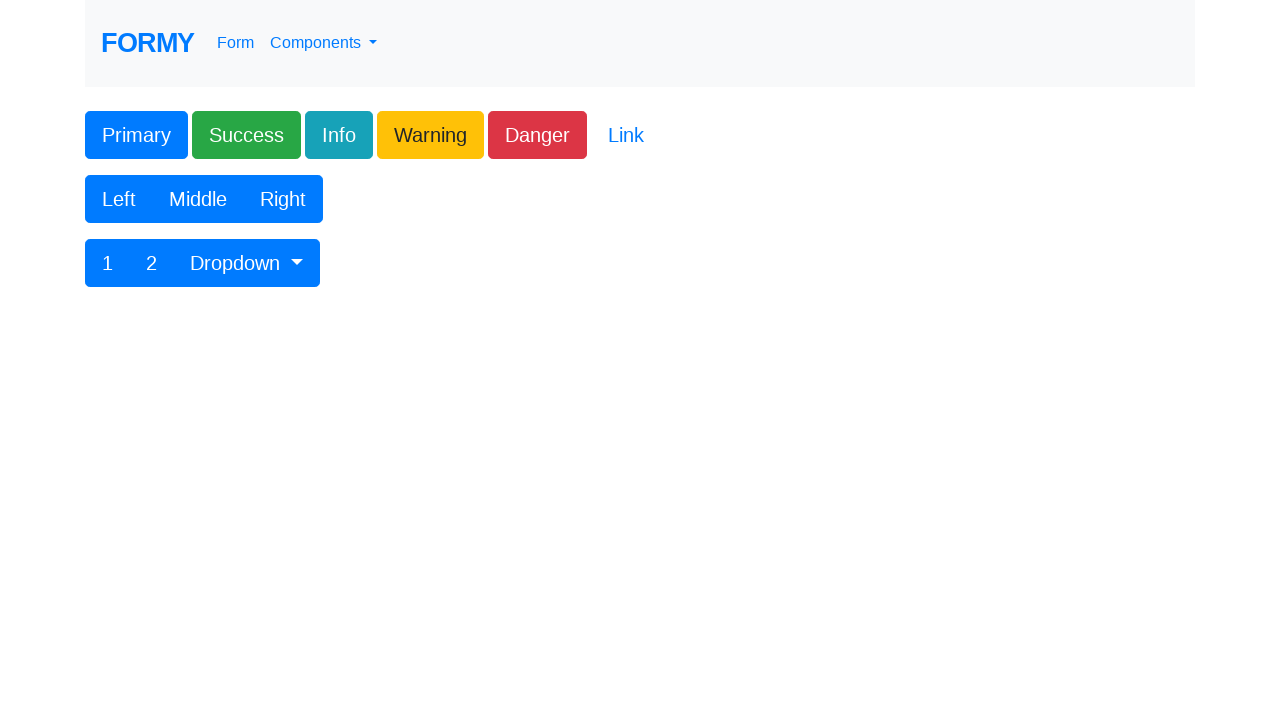

Located the Warning button element
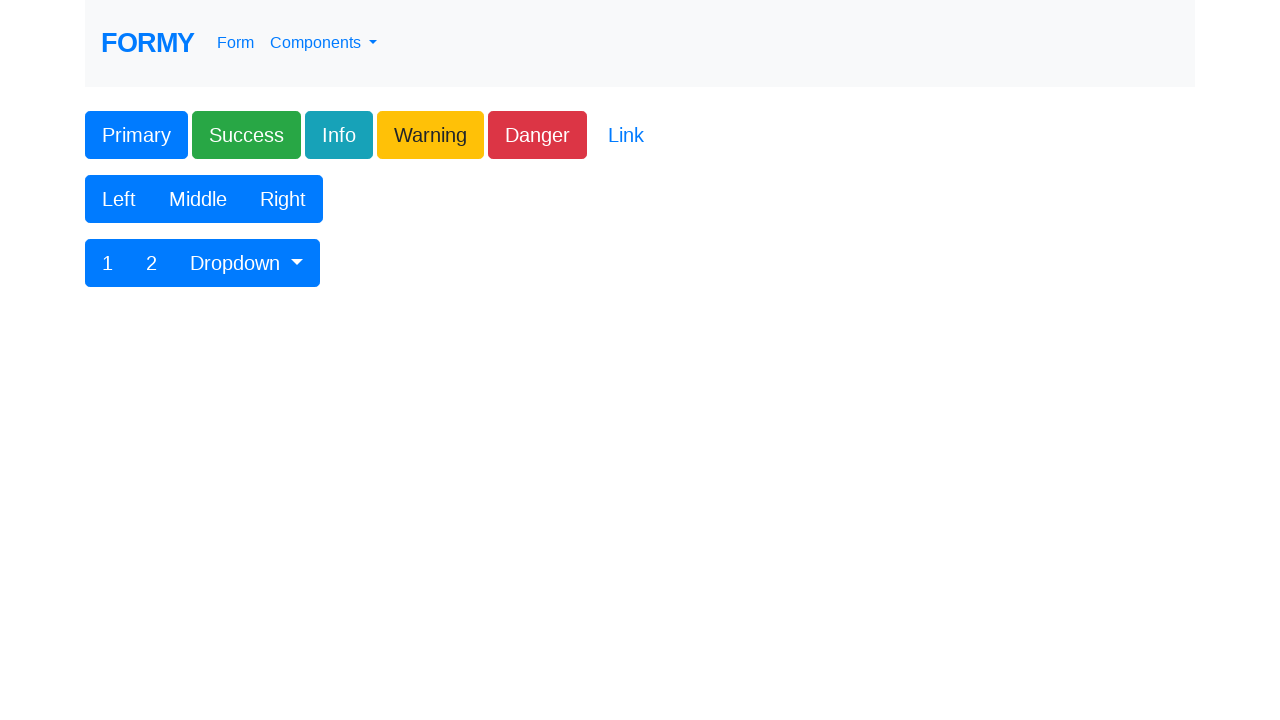

Clicked the Warning button at (430, 135) on xpath=//*[@class='btn btn-lg btn-warning']
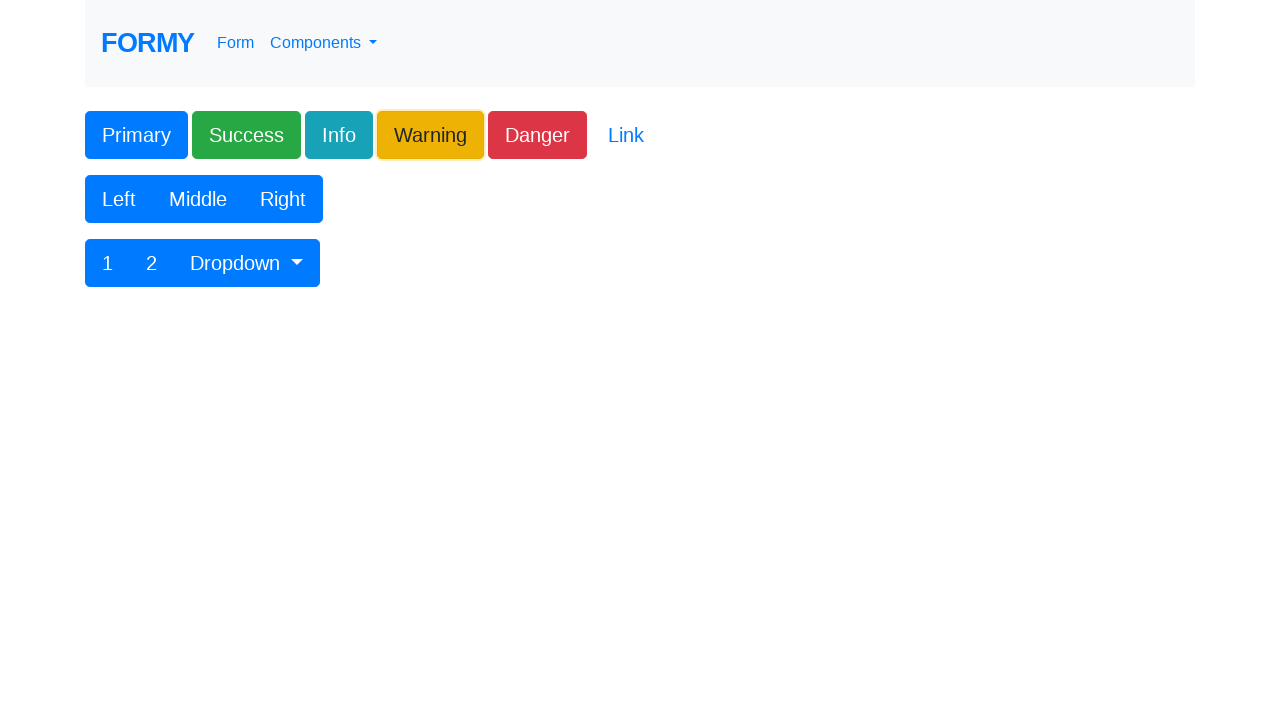

Verified Warning button text content equals 'Warning'
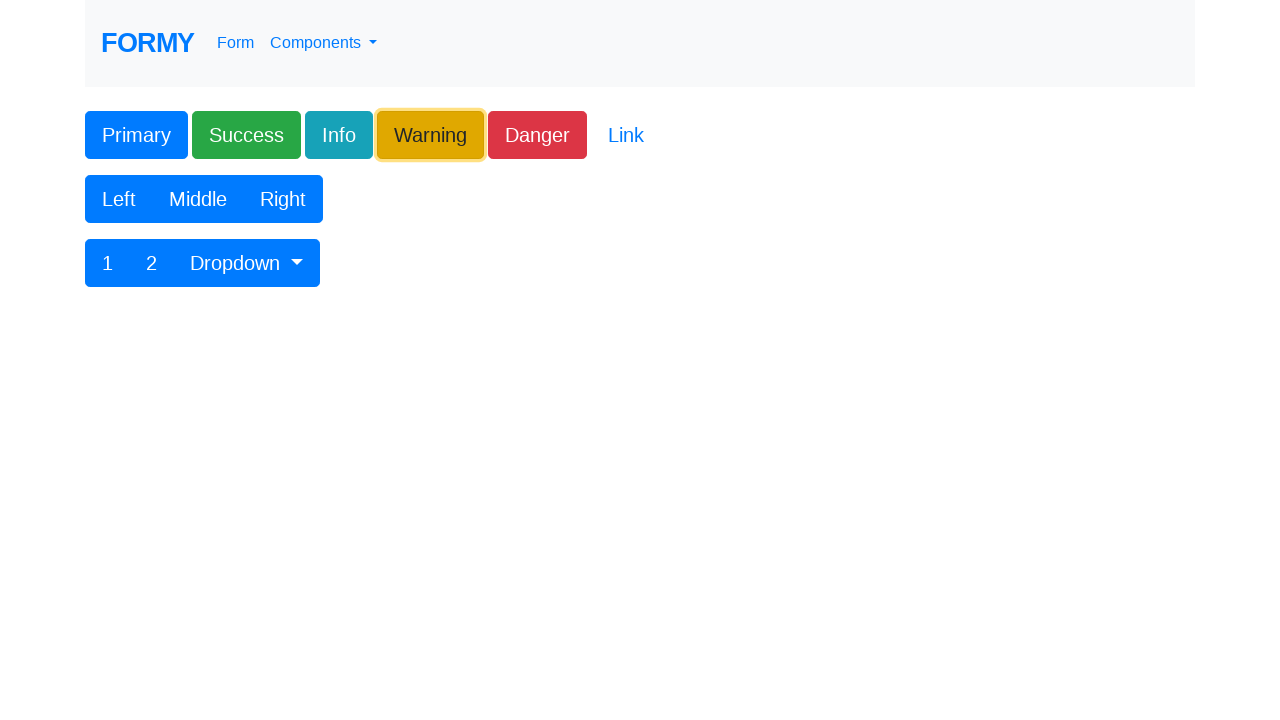

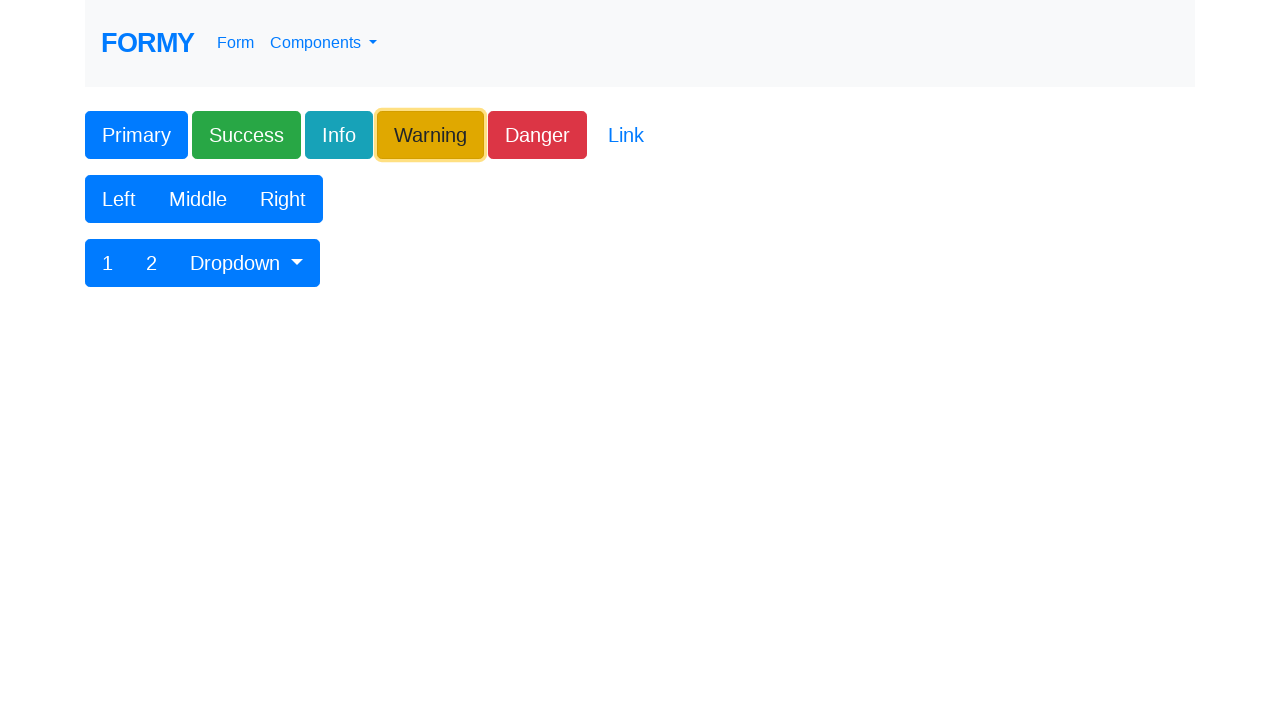